Tests that Clear completed button is hidden when there are no completed items.

Starting URL: https://demo.playwright.dev/todomvc

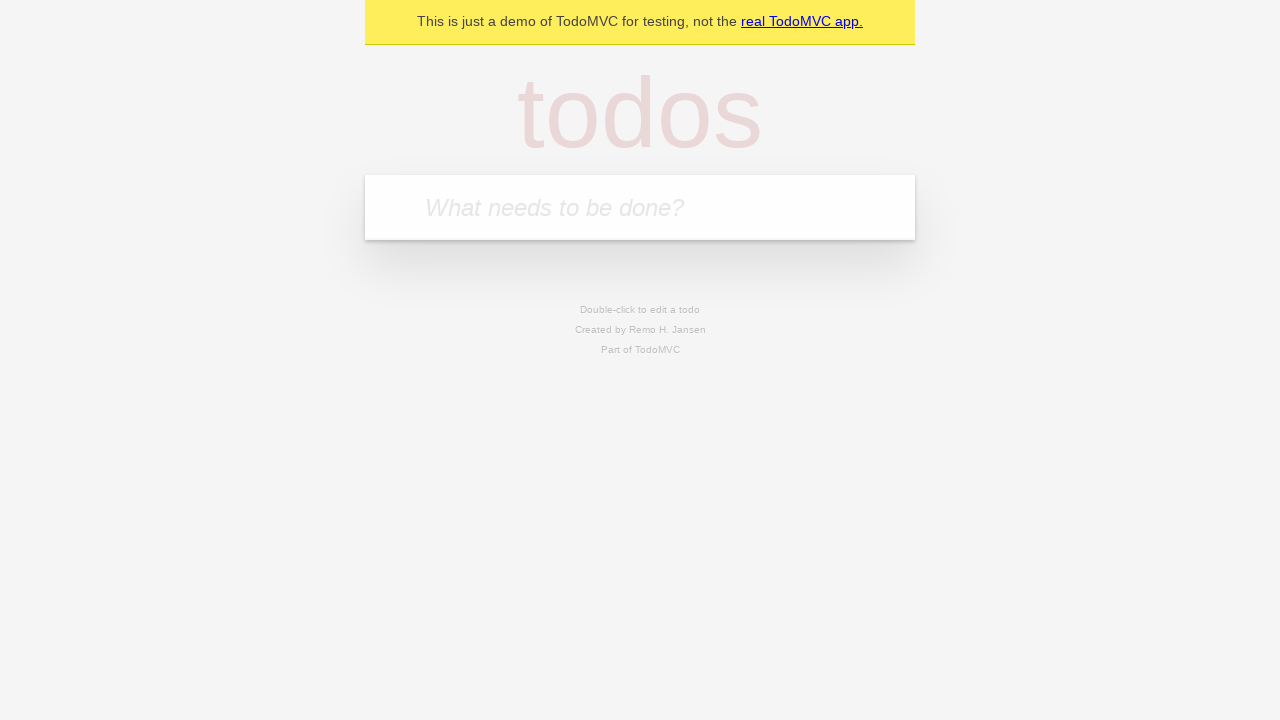

Filled todo input with 'buy some cheese' on internal:attr=[placeholder="What needs to be done?"i]
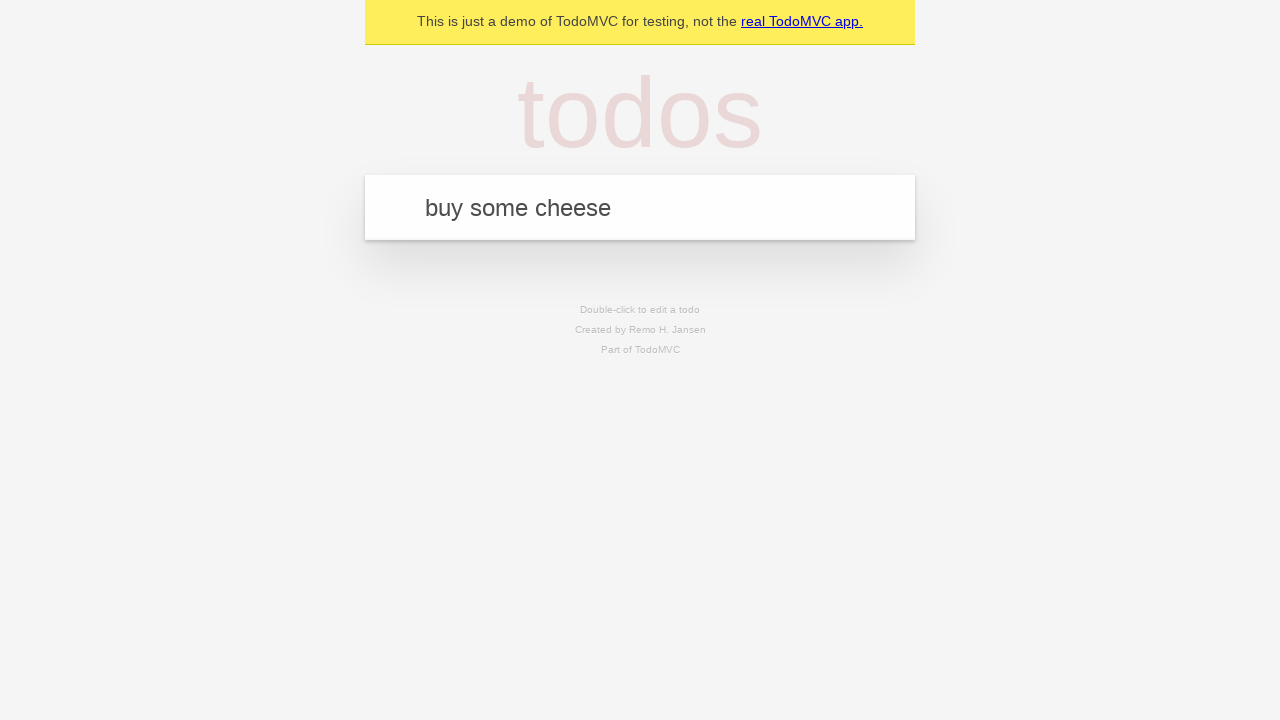

Pressed Enter to add first todo on internal:attr=[placeholder="What needs to be done?"i]
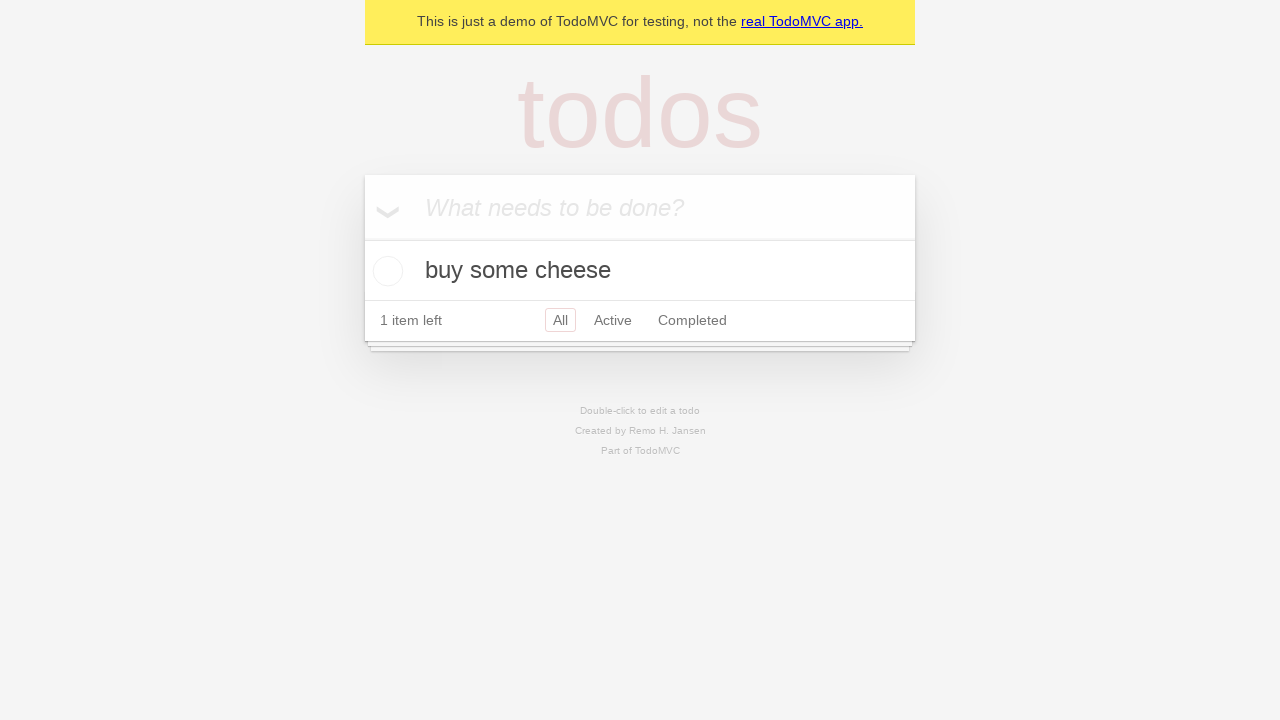

Filled todo input with 'feed the cat' on internal:attr=[placeholder="What needs to be done?"i]
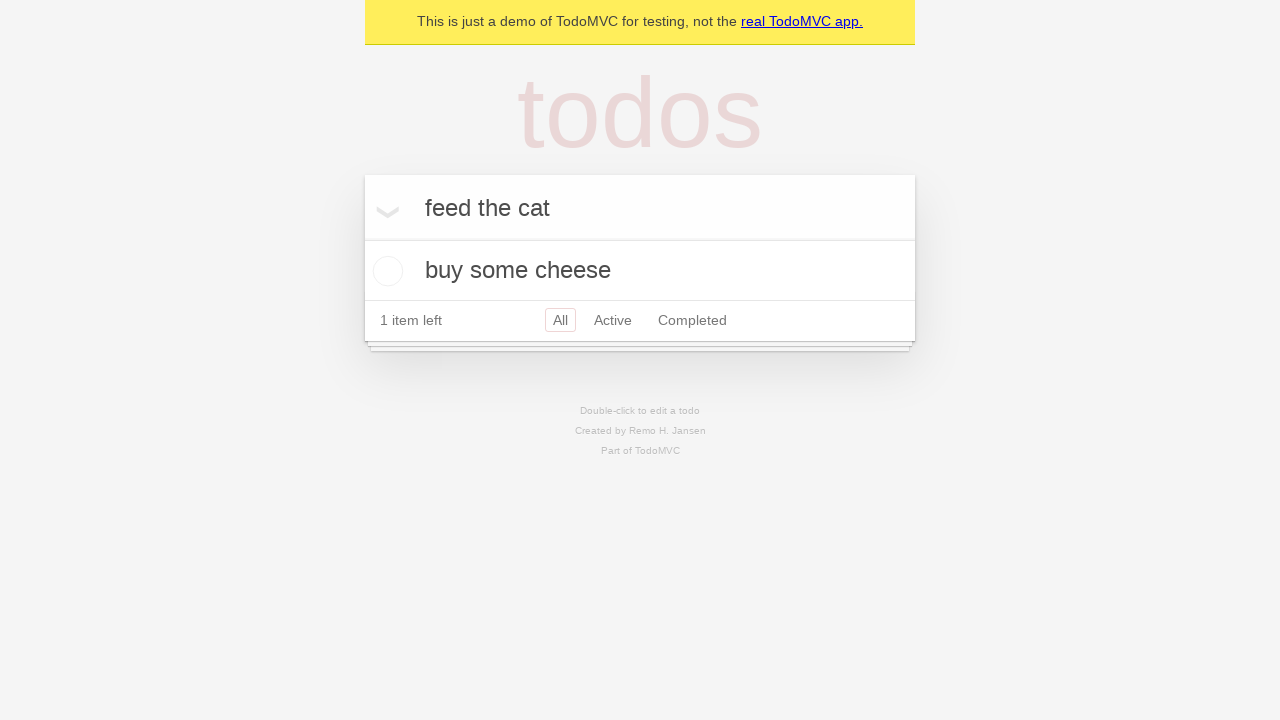

Pressed Enter to add second todo on internal:attr=[placeholder="What needs to be done?"i]
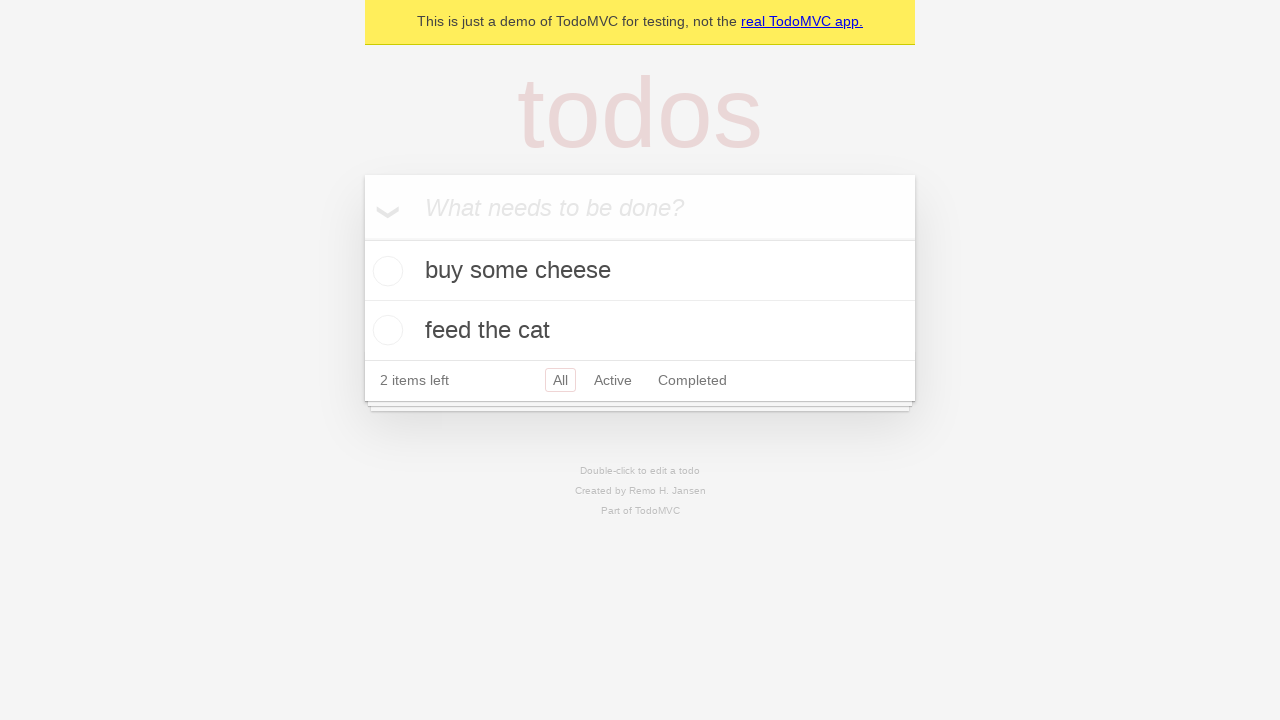

Filled todo input with 'book a doctors appointment' on internal:attr=[placeholder="What needs to be done?"i]
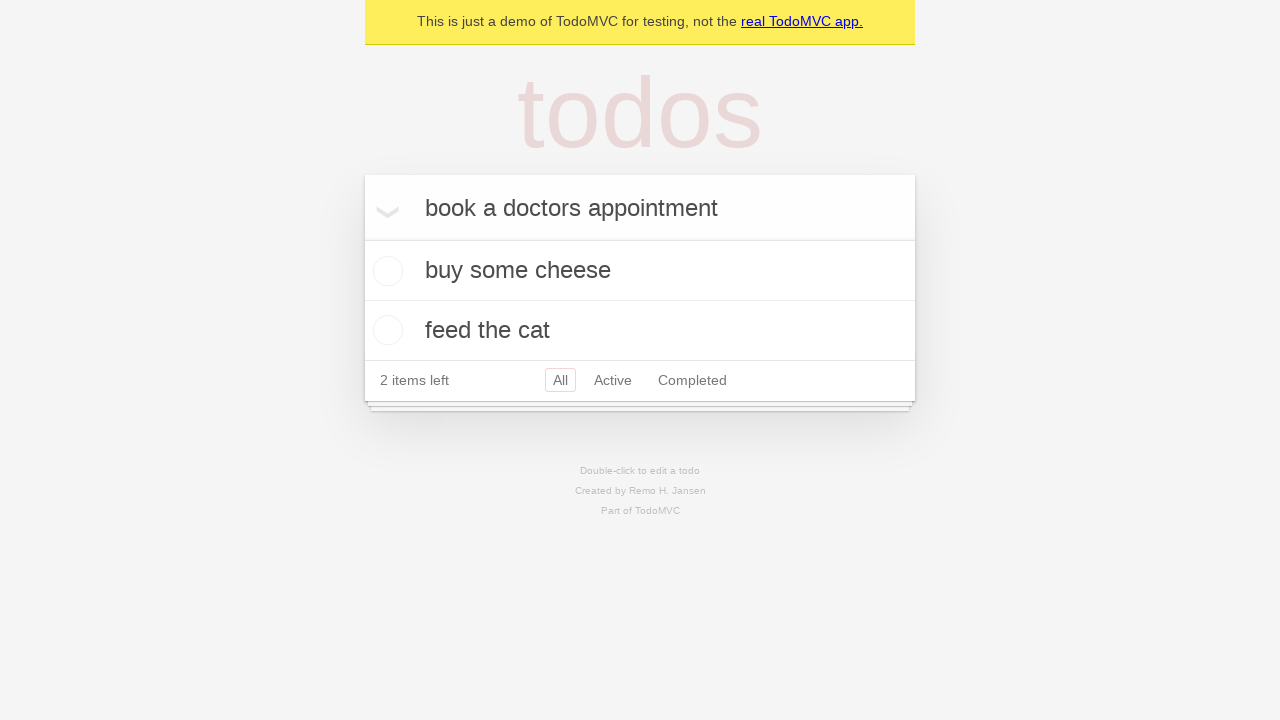

Pressed Enter to add third todo on internal:attr=[placeholder="What needs to be done?"i]
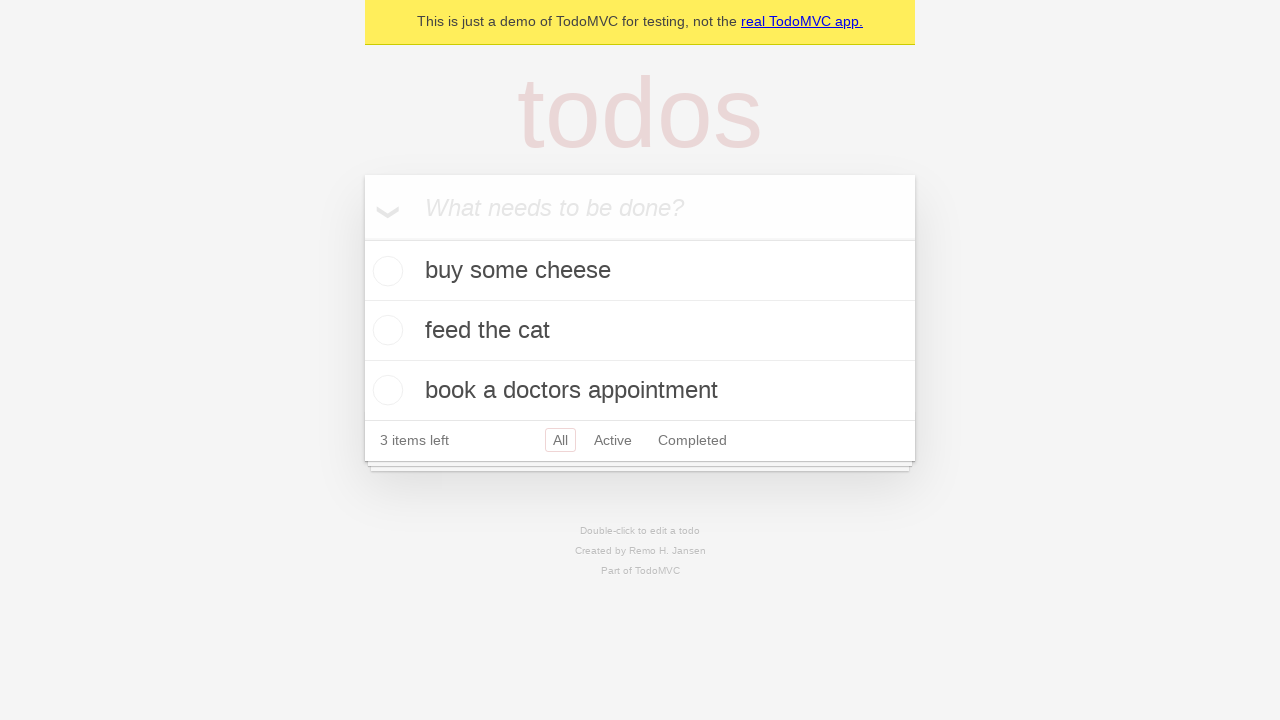

Checked the first todo to mark it as completed at (385, 271) on .todo-list li .toggle >> nth=0
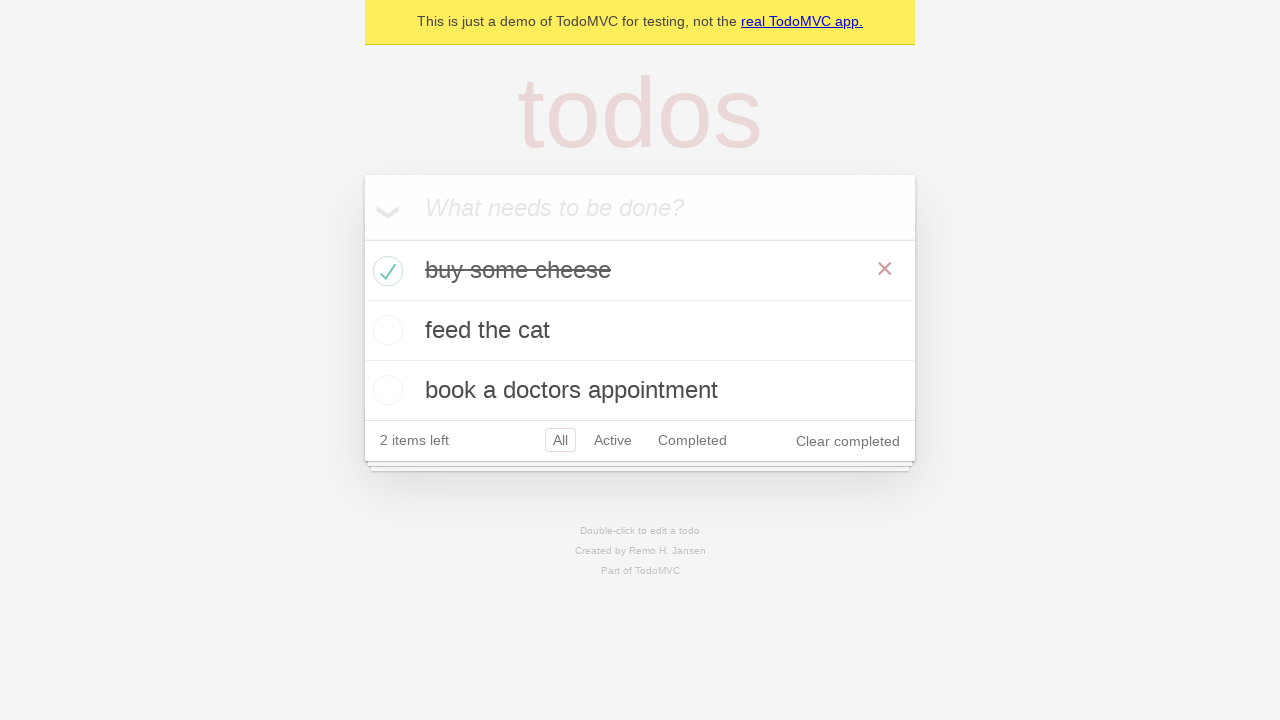

Clicked the Clear completed button to remove completed todo at (848, 441) on internal:role=button[name="Clear completed"i]
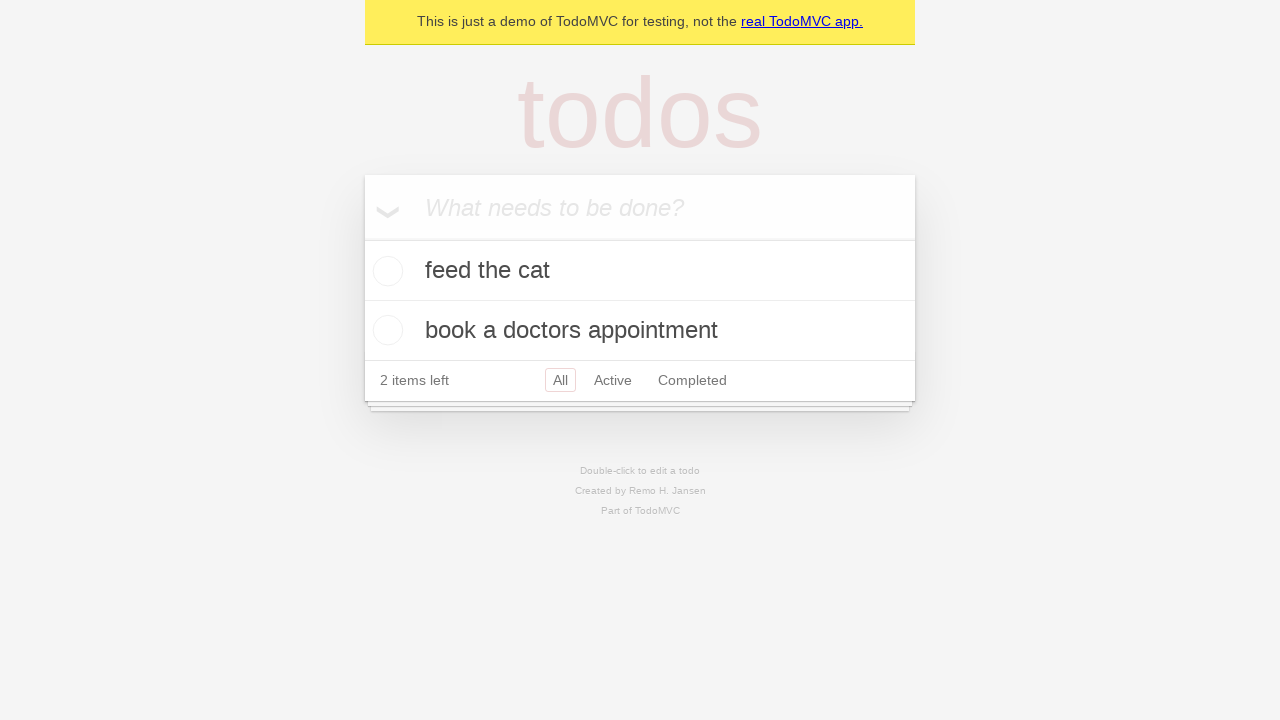

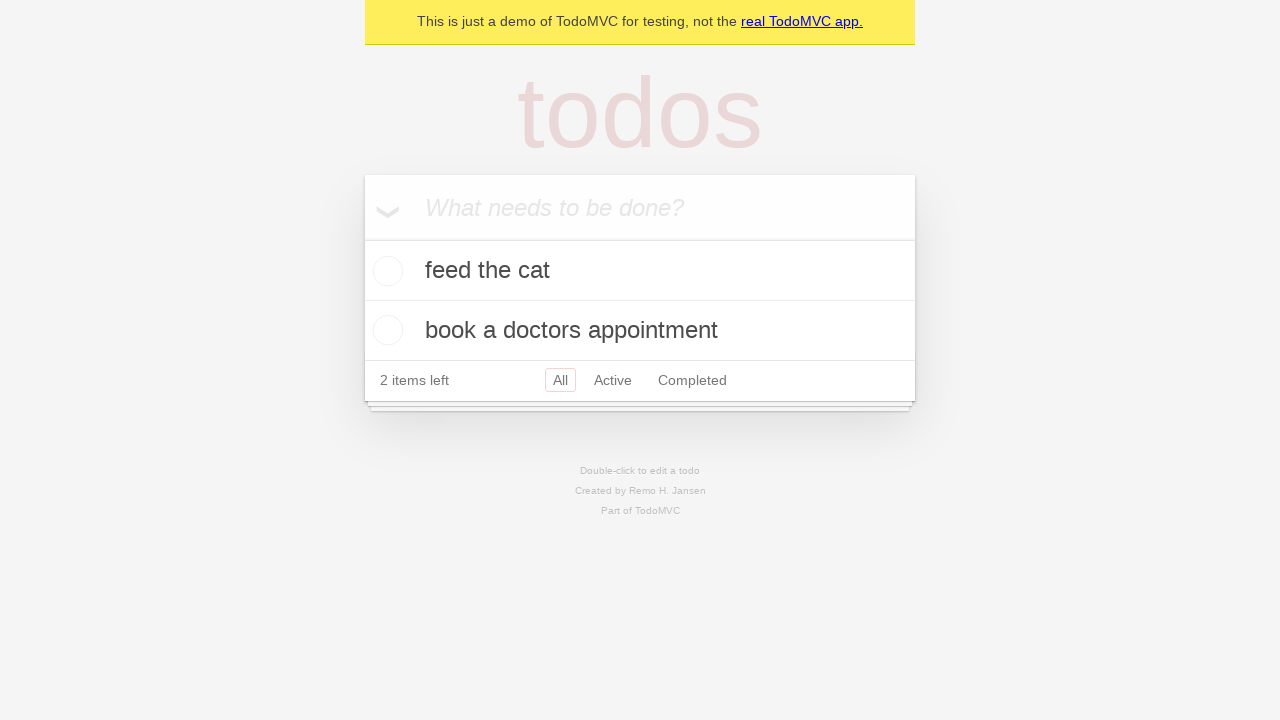